Tests iframe functionality by navigating to the iframe page and verifying content inside the nested iframe

Starting URL: http://the-internet.herokuapp.com/frames

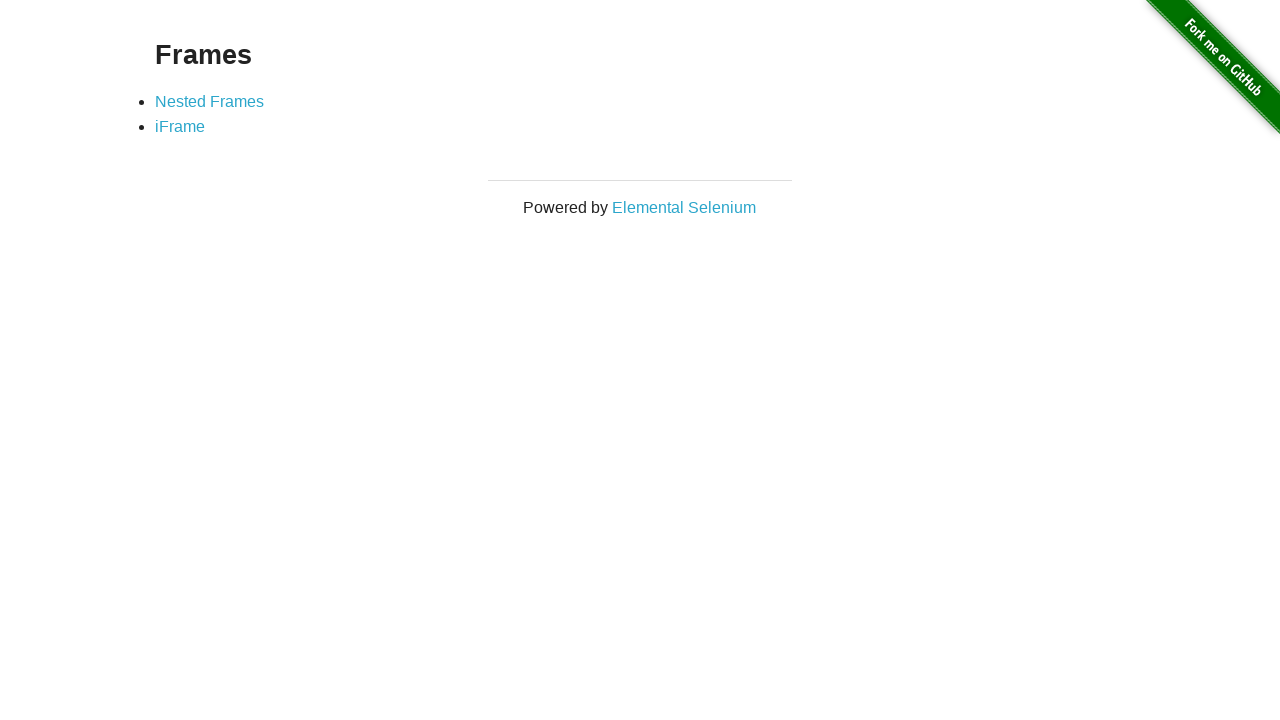

Clicked on the iFrame link to navigate to iframe page at (180, 127) on a[href='/iframe']
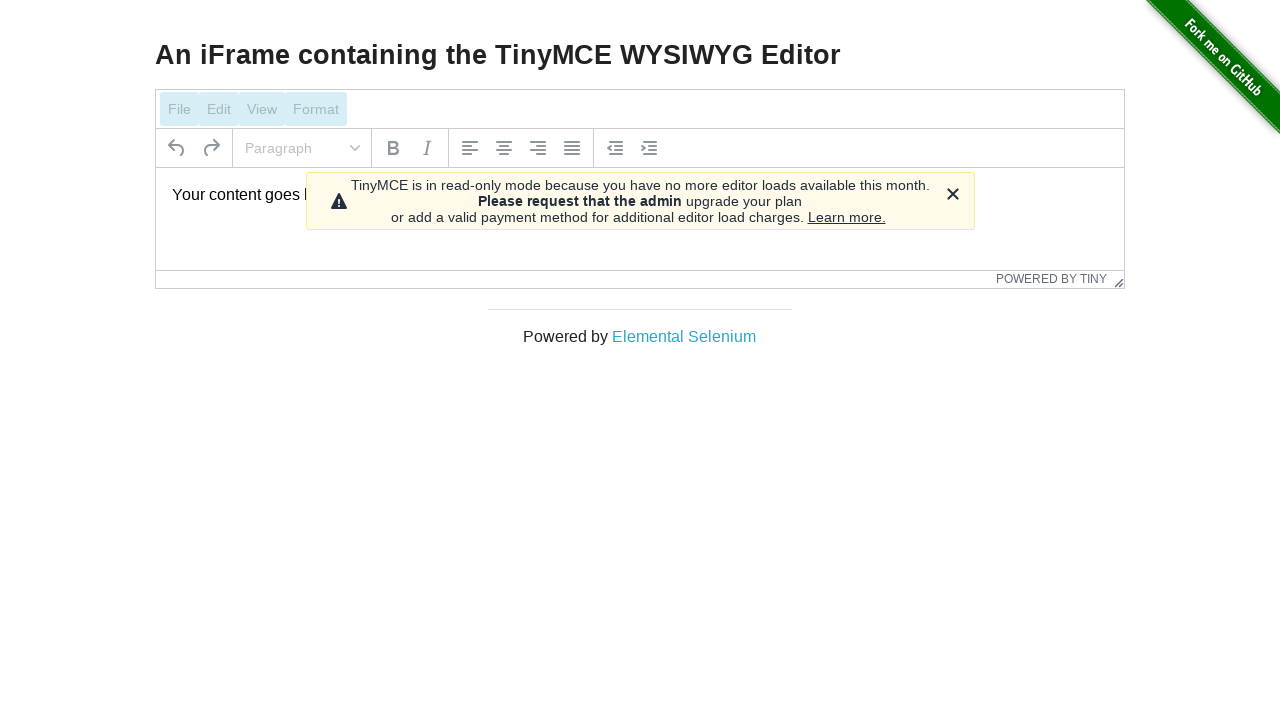

Located the nested iframe with id 'mce_0_ifr'
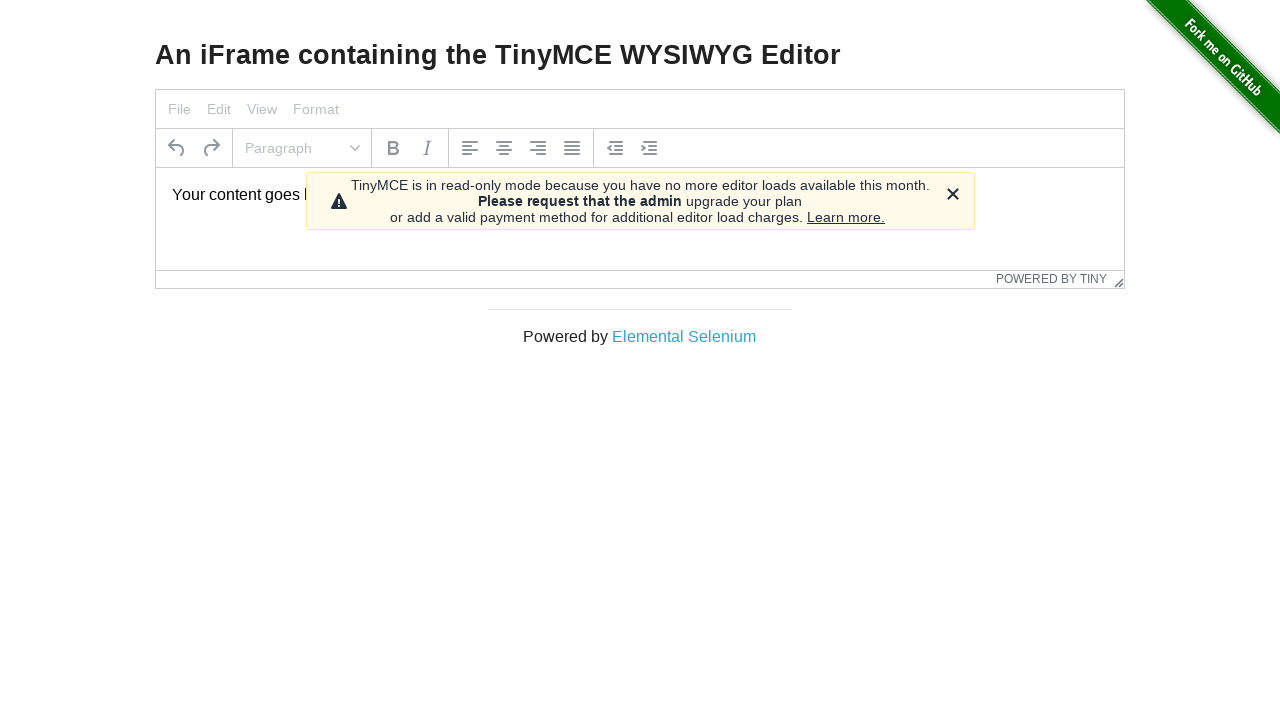

Verified that default content 'Your content goes here.' is visible inside the iframe
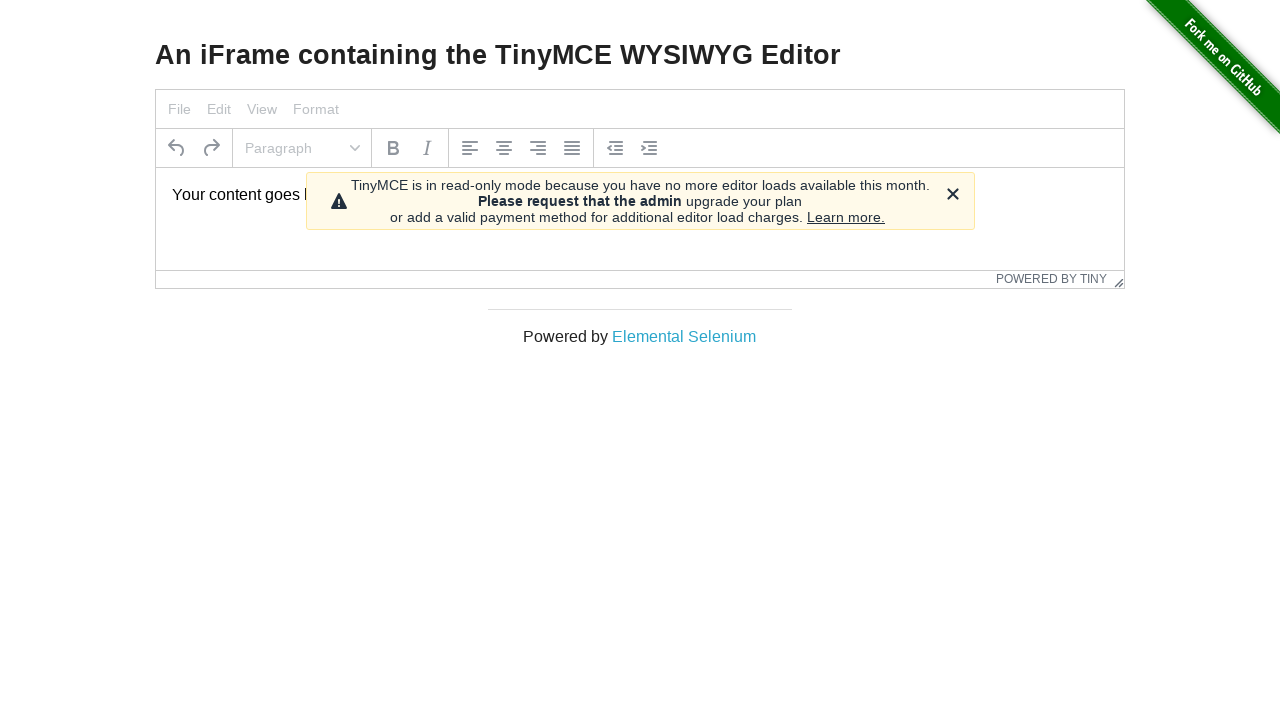

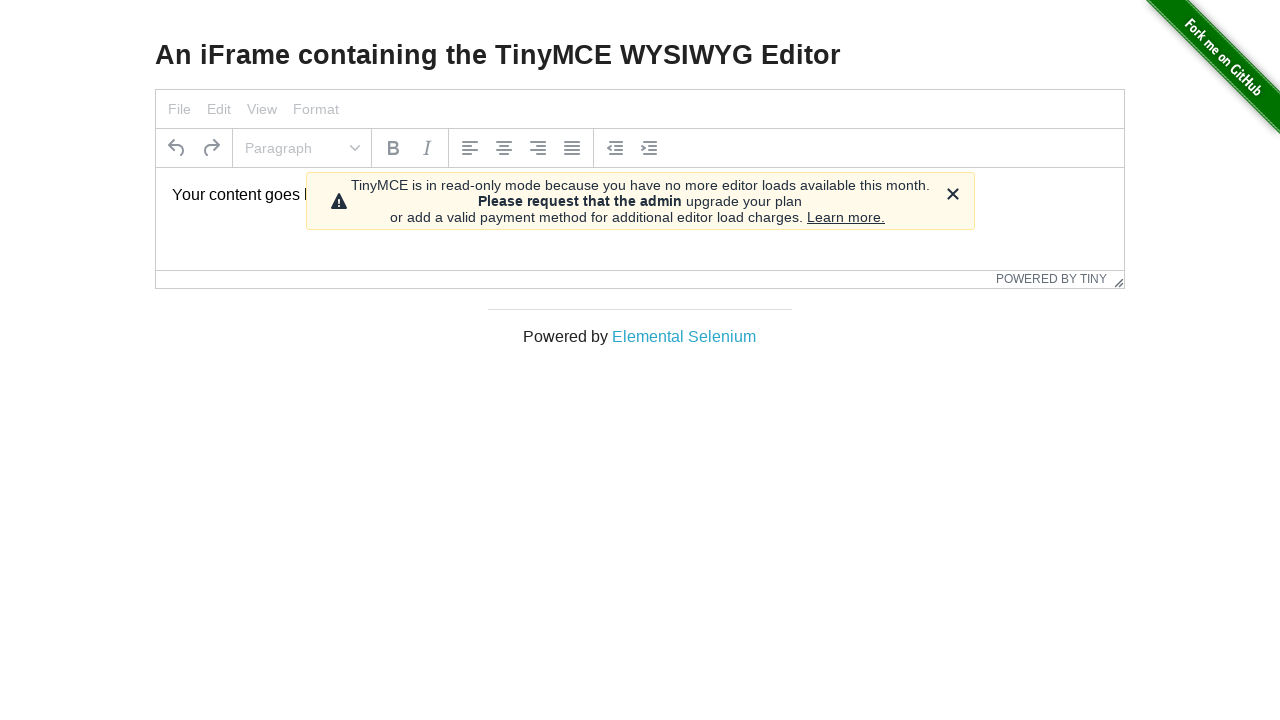